Tests table handling by filling an email subscription field, scrolling to a table, iterating through rows to find "Swag Labs", and clicking on that row.

Starting URL: https://automationpanda.com/2021/12/29/want-to-practice-test-automation-try-these-demo-sites/

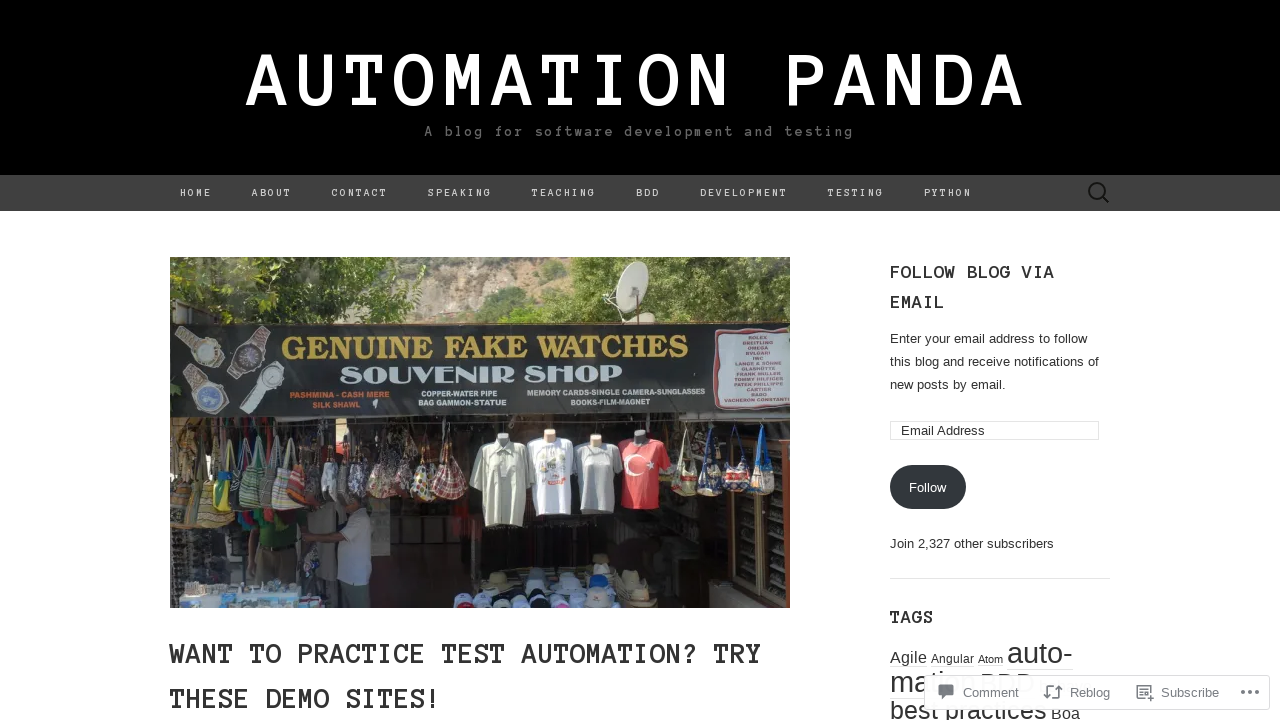

Email subscription input field loaded
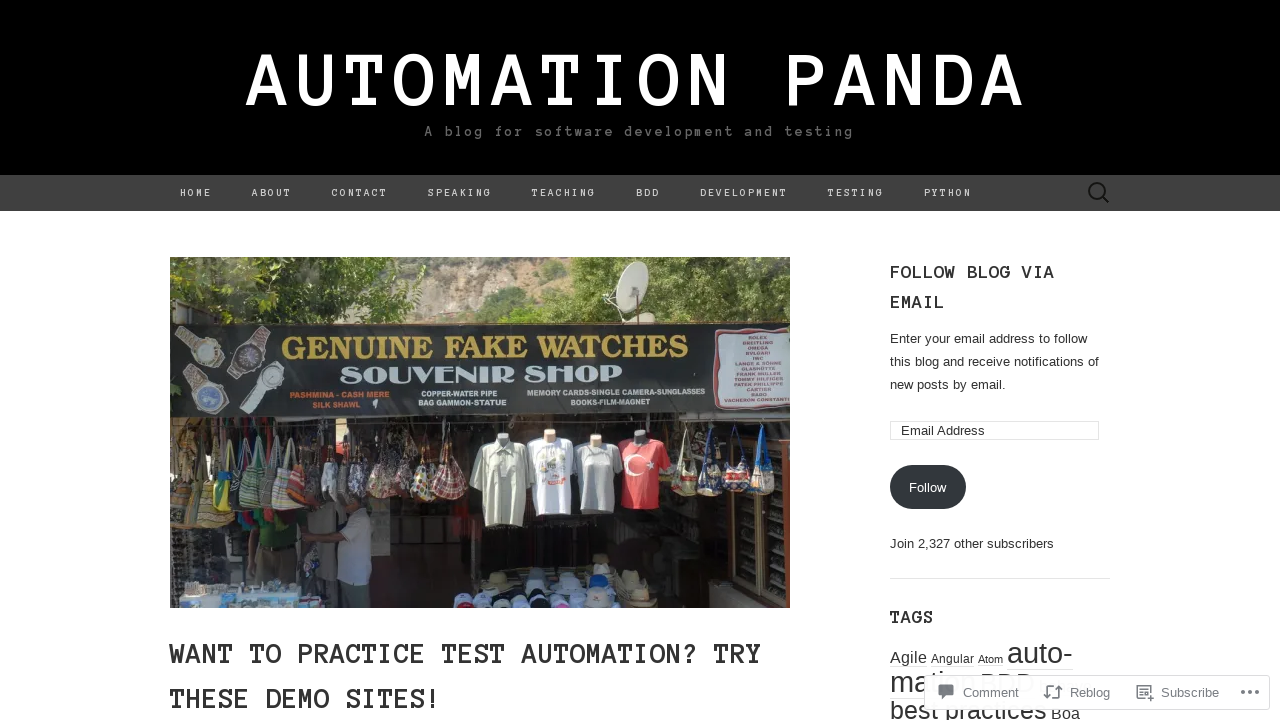

Filled email subscription field with 'vaidee@email.com' on input#subscribe-email input, #subscribe-email input
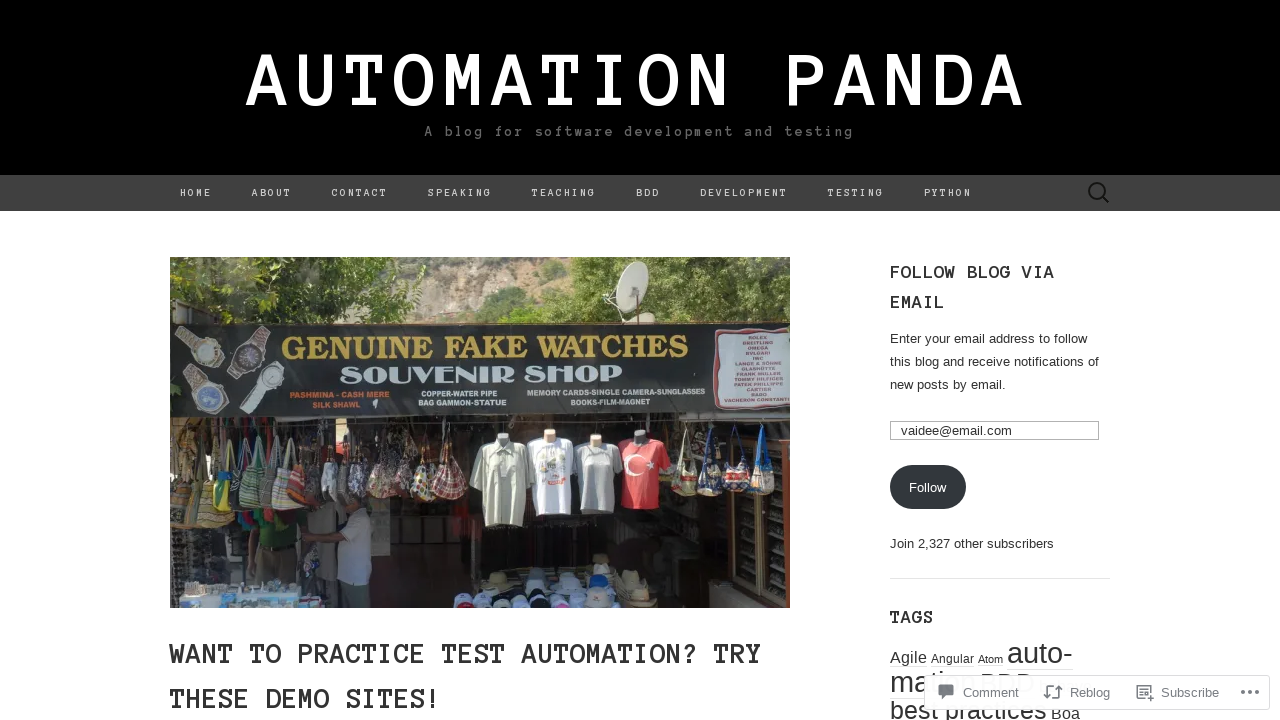

Table rows loaded
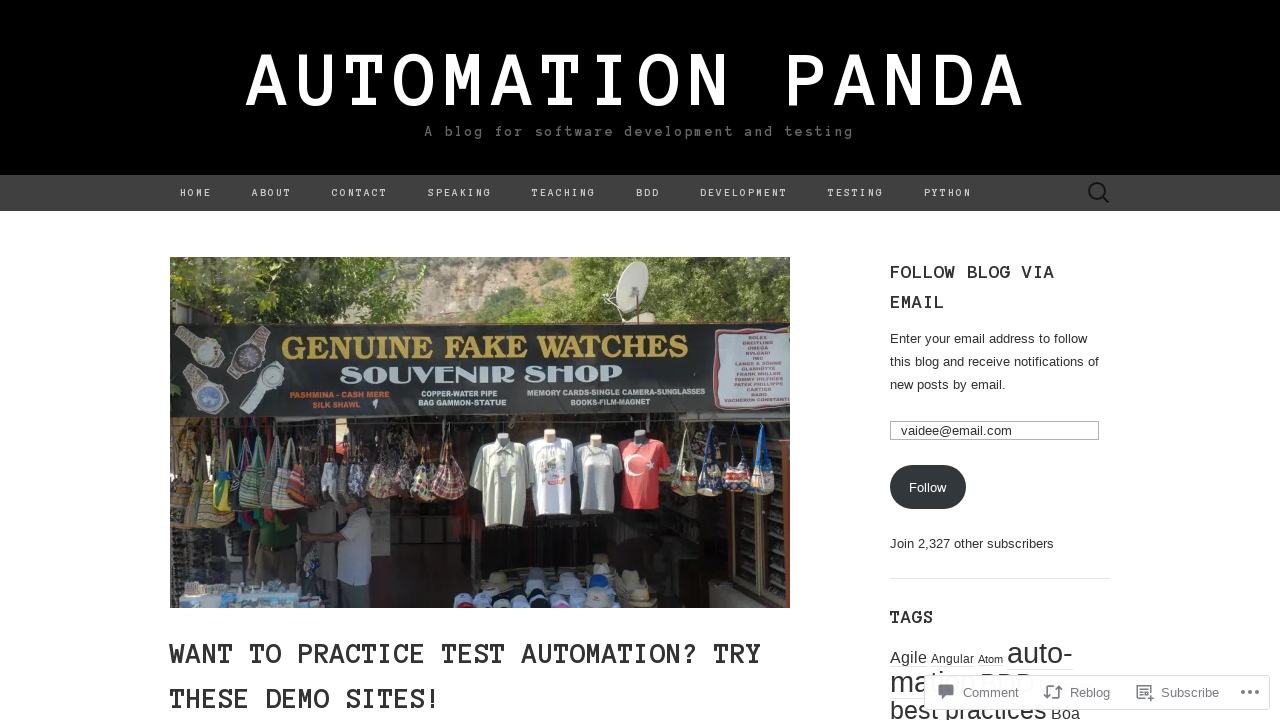

Retrieved 31 table rows
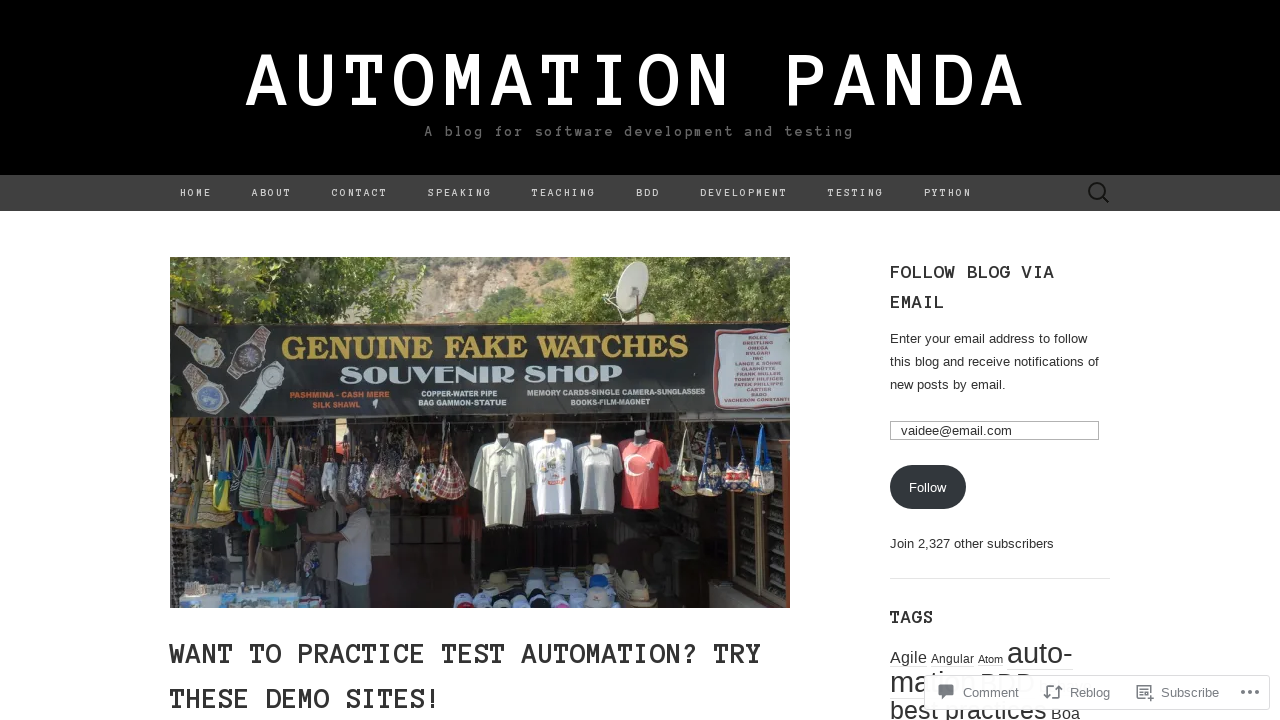

Scrolled to first table row
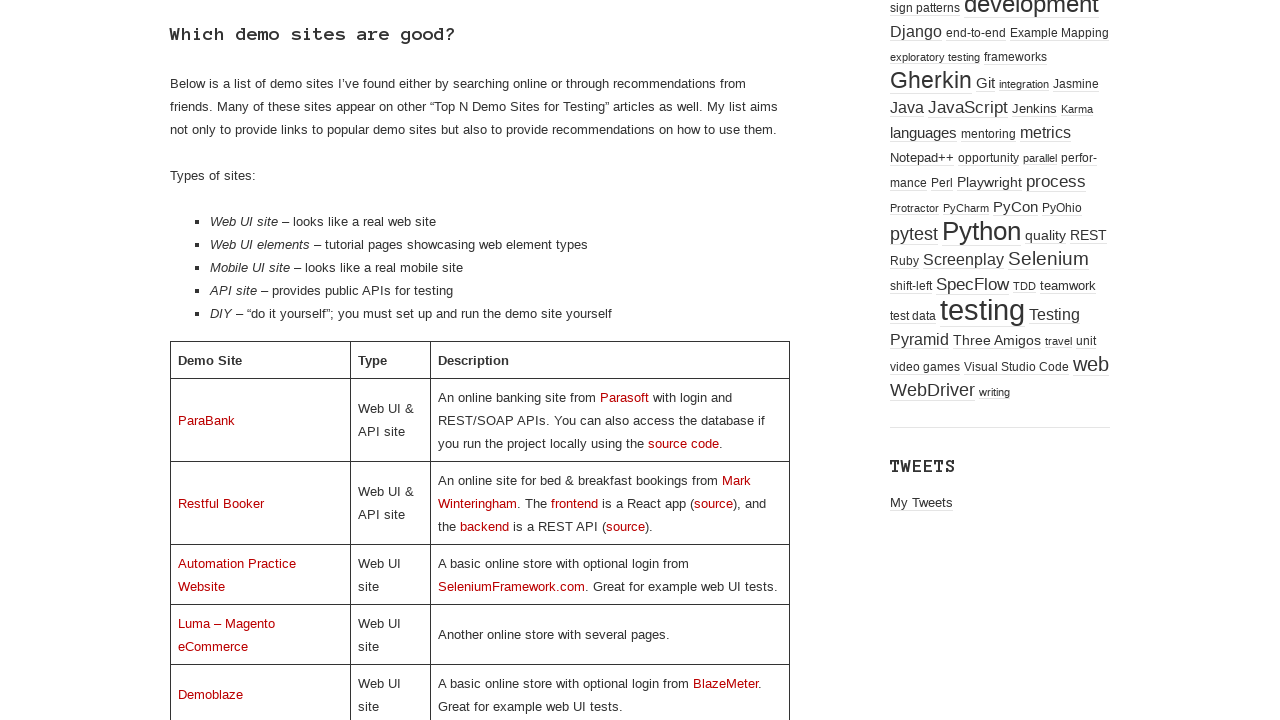

Hovered over table row 1 first cell at (261, 360) on table tbody tr:nth-child(1) td:nth-child(1)
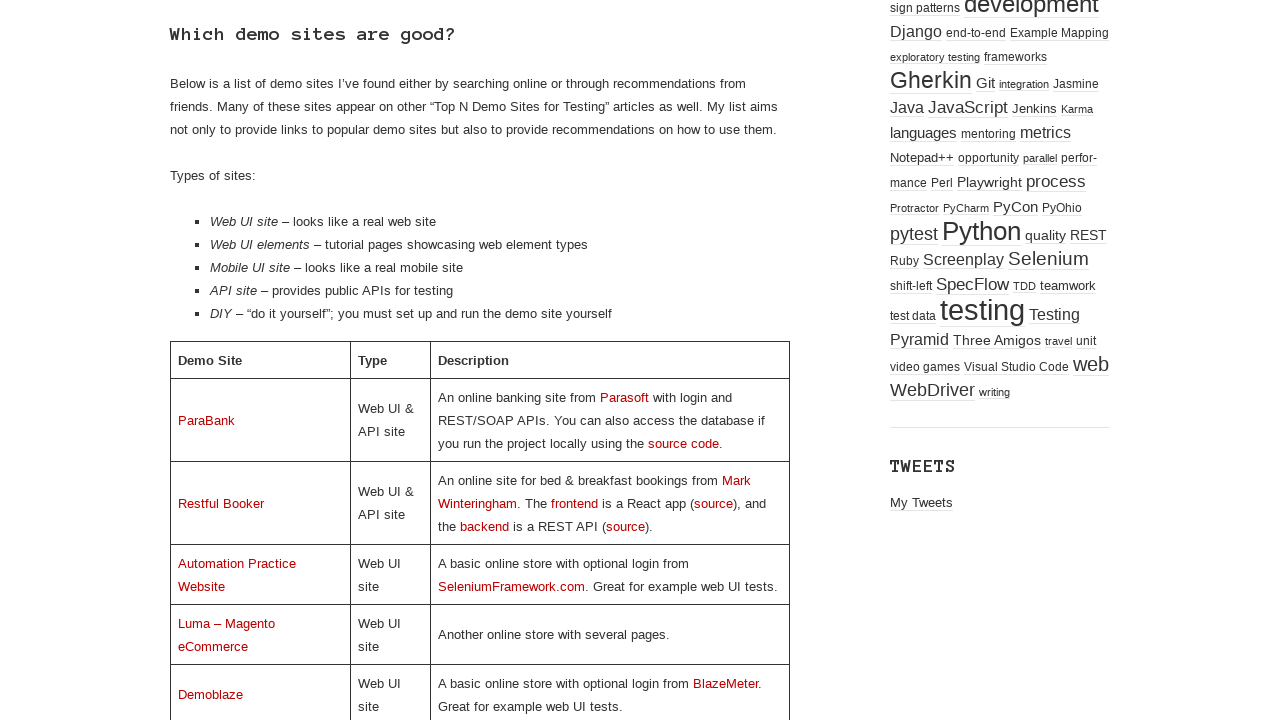

Retrieved text content from row 1: 'Demo Site'
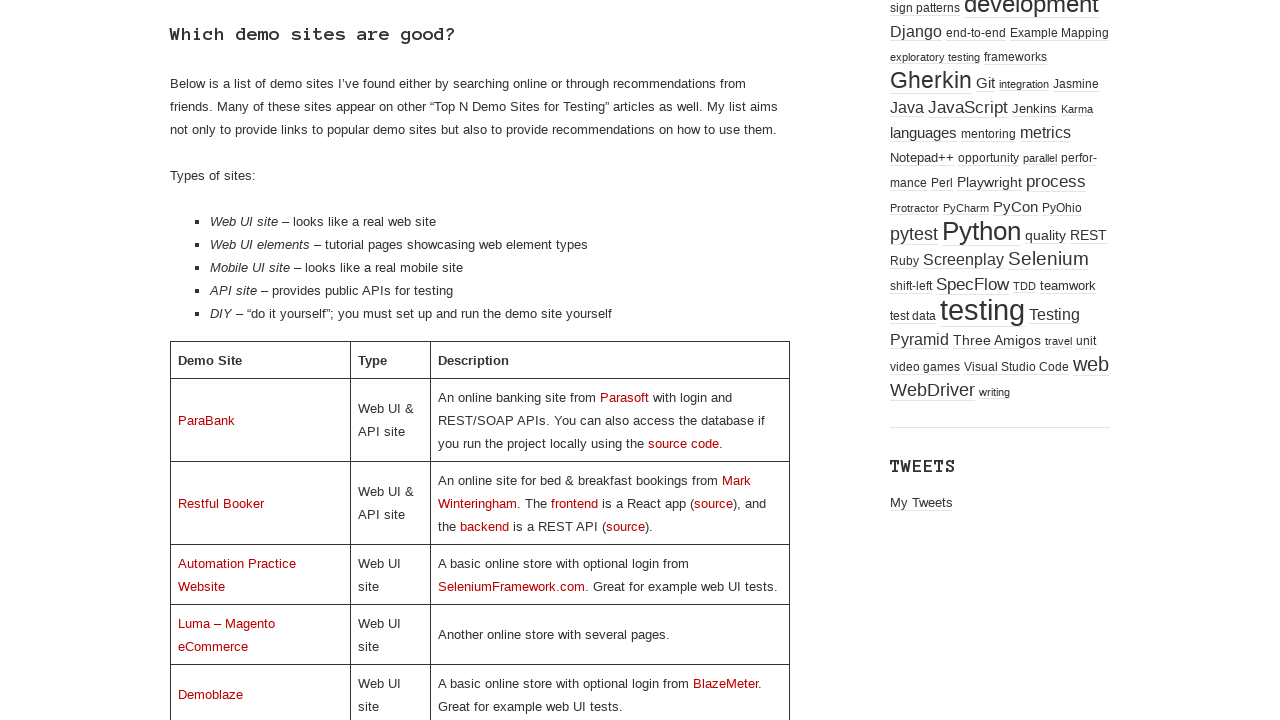

Hovered over table row 2 first cell at (261, 420) on table tbody tr:nth-child(2) td:nth-child(1)
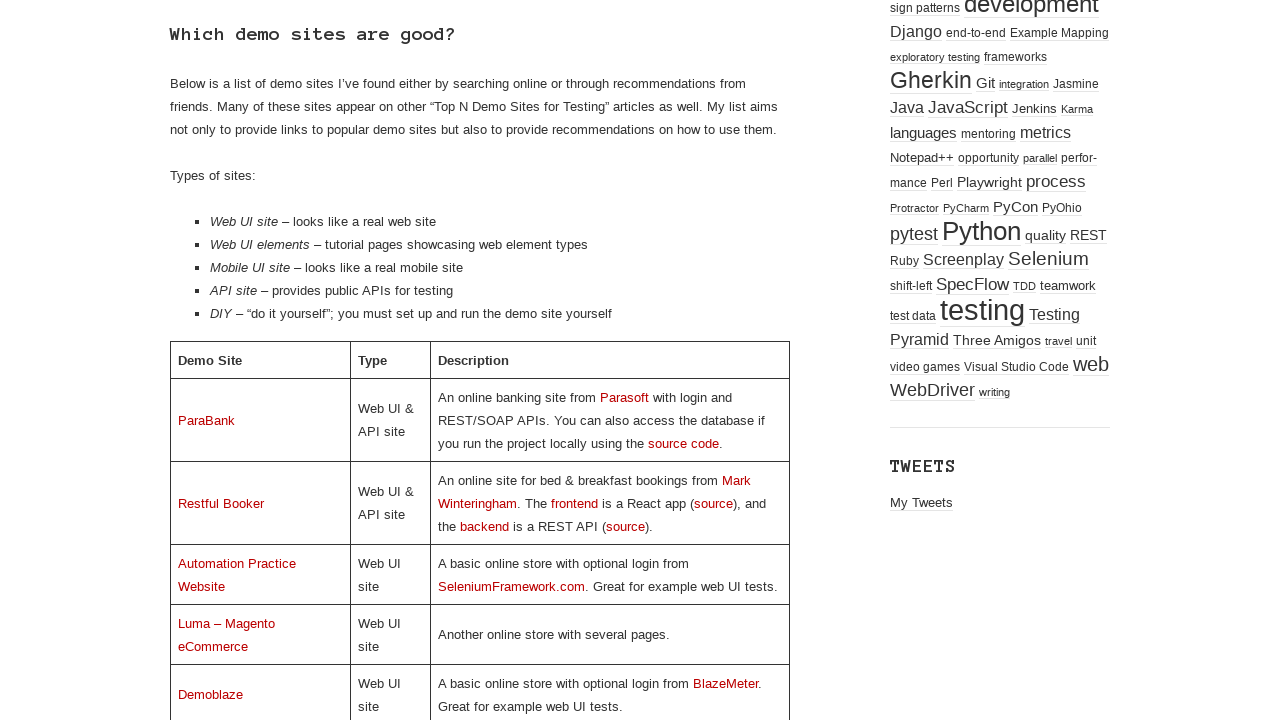

Retrieved text content from row 2: 'ParaBank'
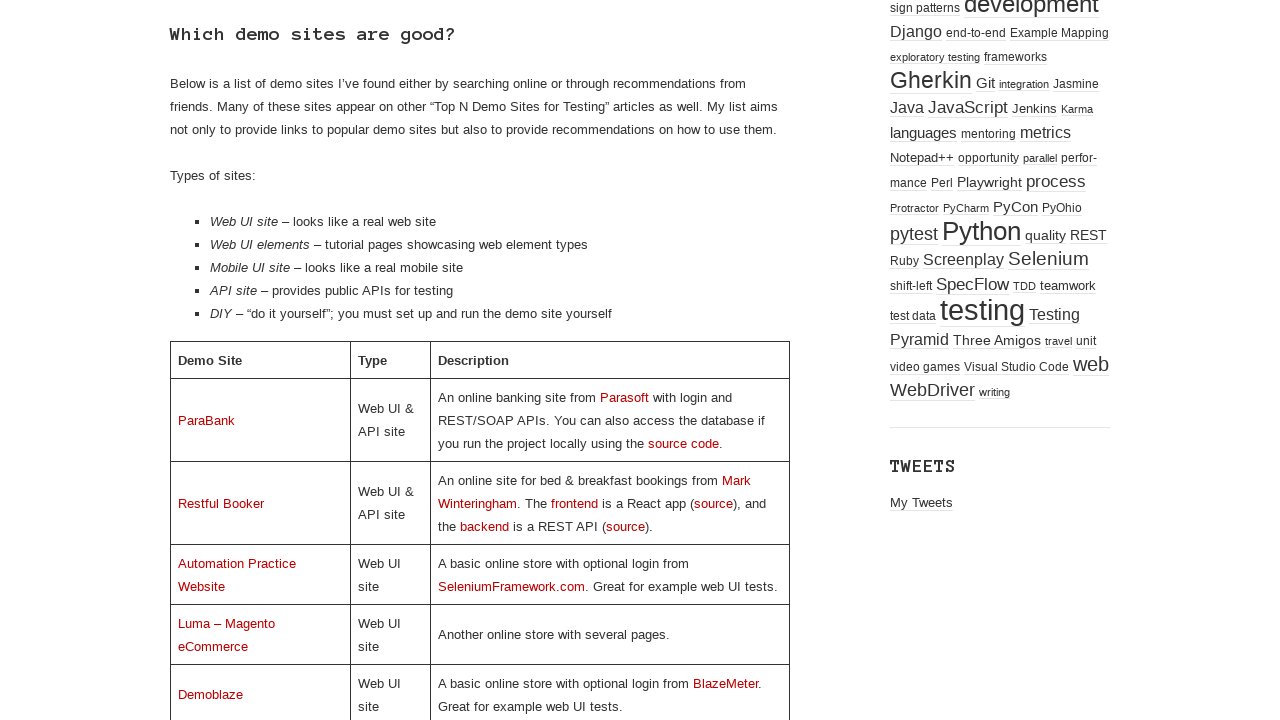

Hovered over table row 3 first cell at (261, 503) on table tbody tr:nth-child(3) td:nth-child(1)
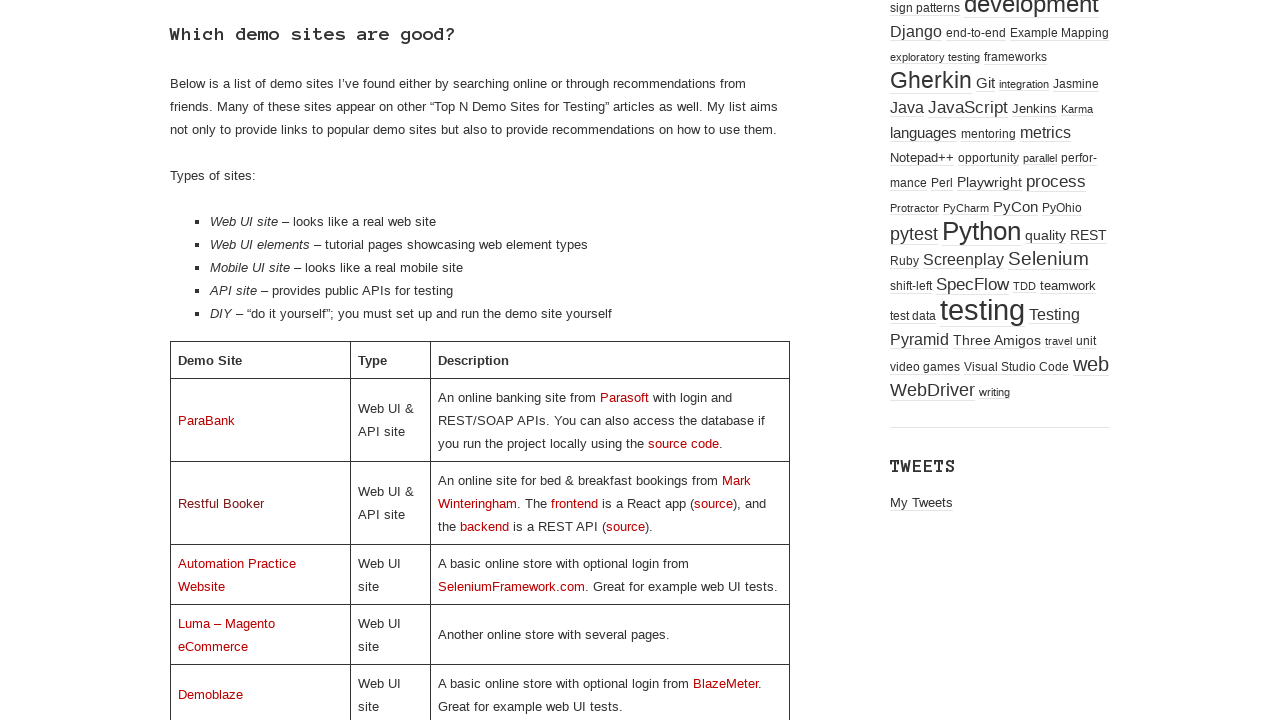

Retrieved text content from row 3: 'Restful Booker'
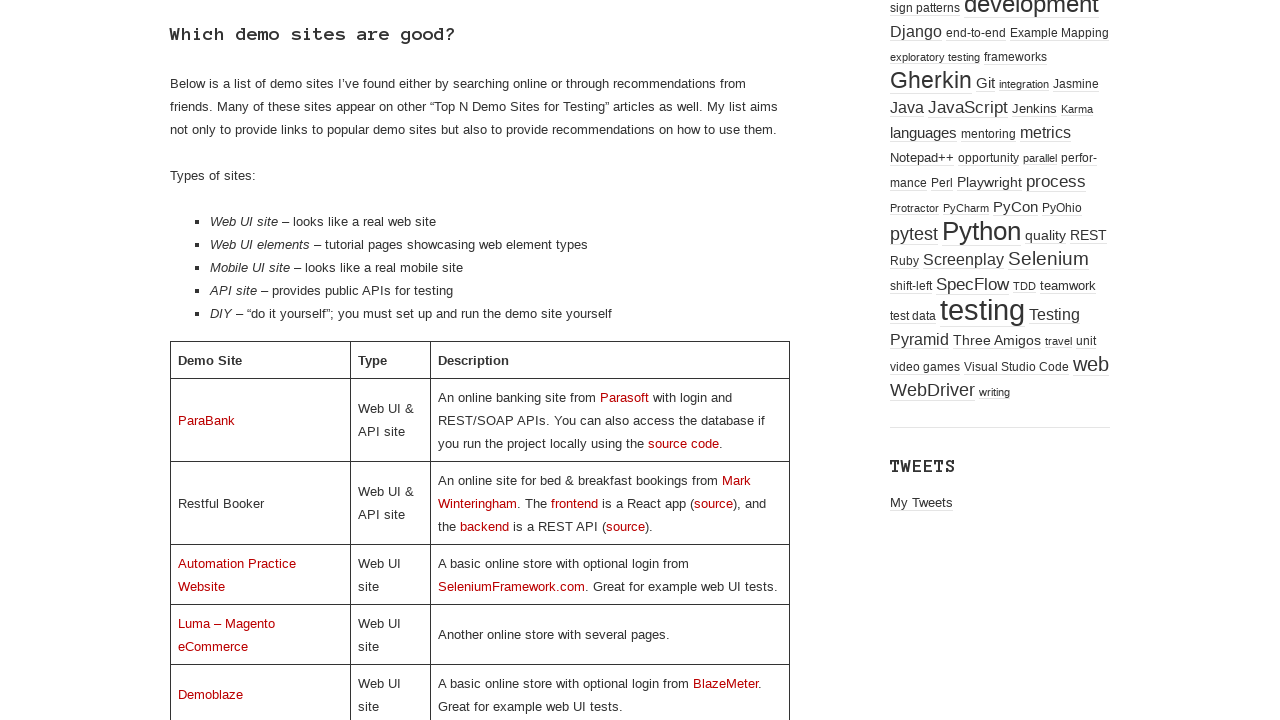

Hovered over table row 4 first cell at (261, 574) on table tbody tr:nth-child(4) td:nth-child(1)
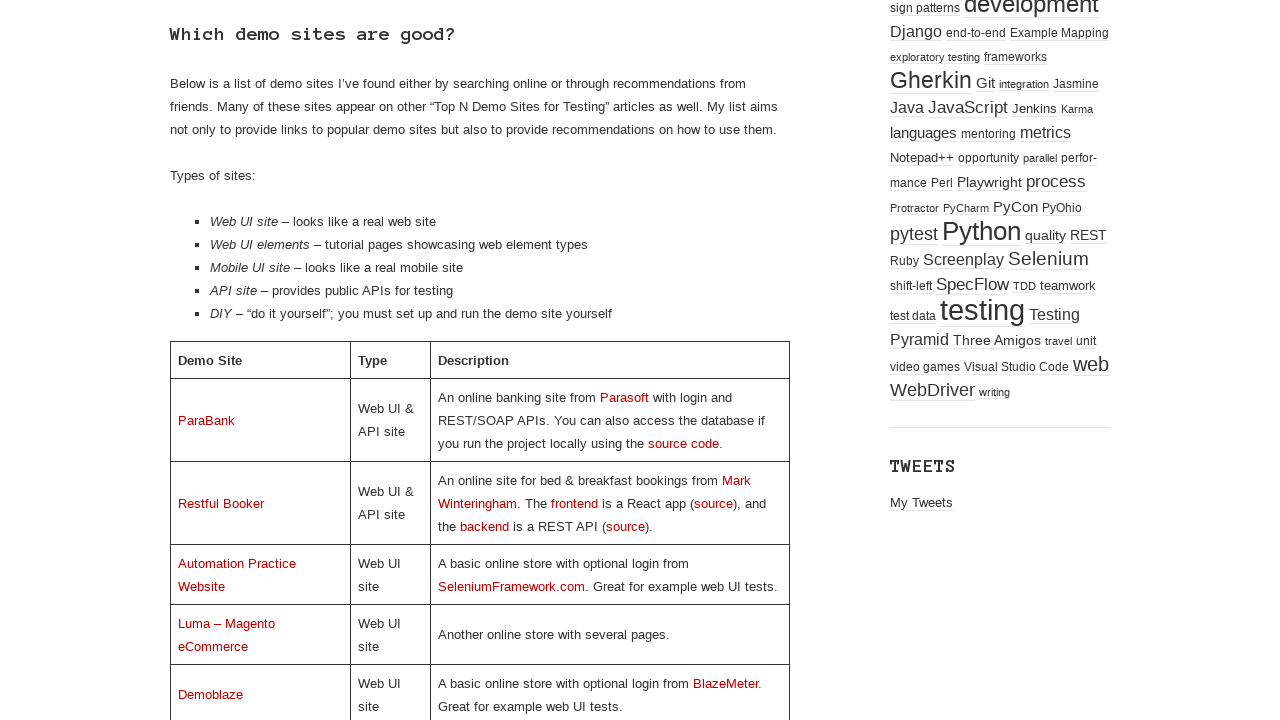

Retrieved text content from row 4: 'Automation Practice Website'
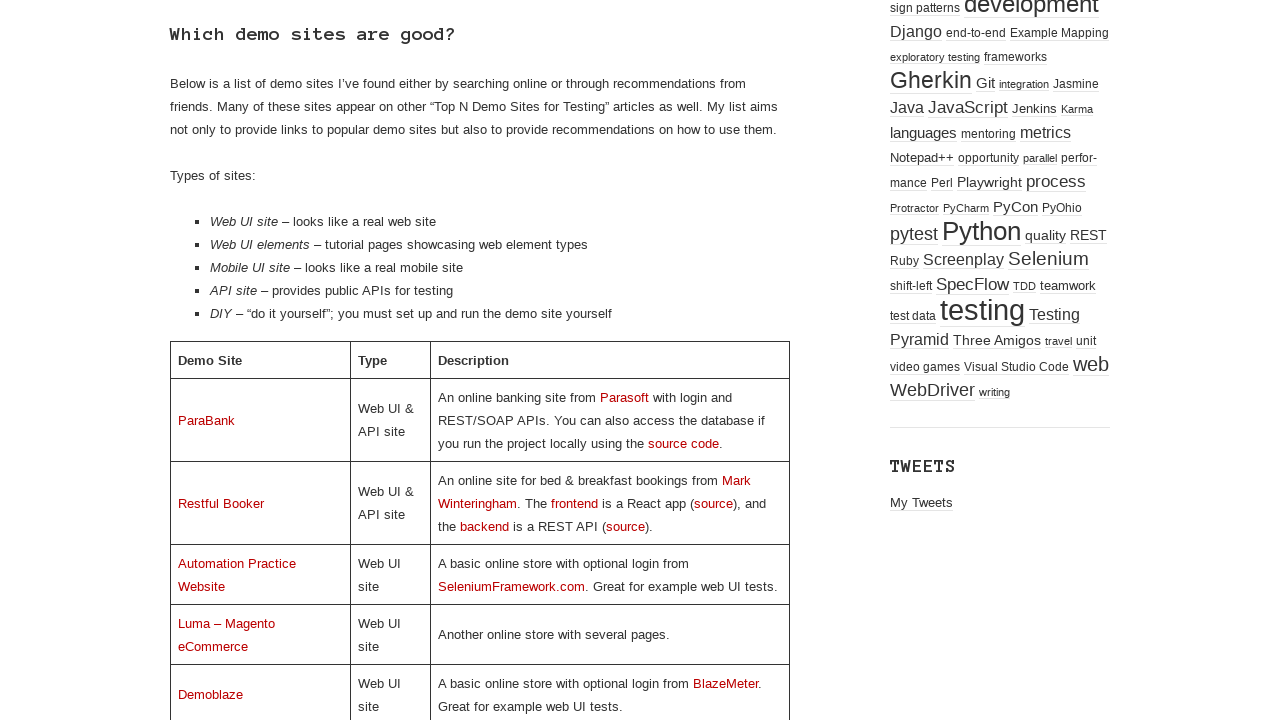

Hovered over table row 5 first cell at (261, 634) on table tbody tr:nth-child(5) td:nth-child(1)
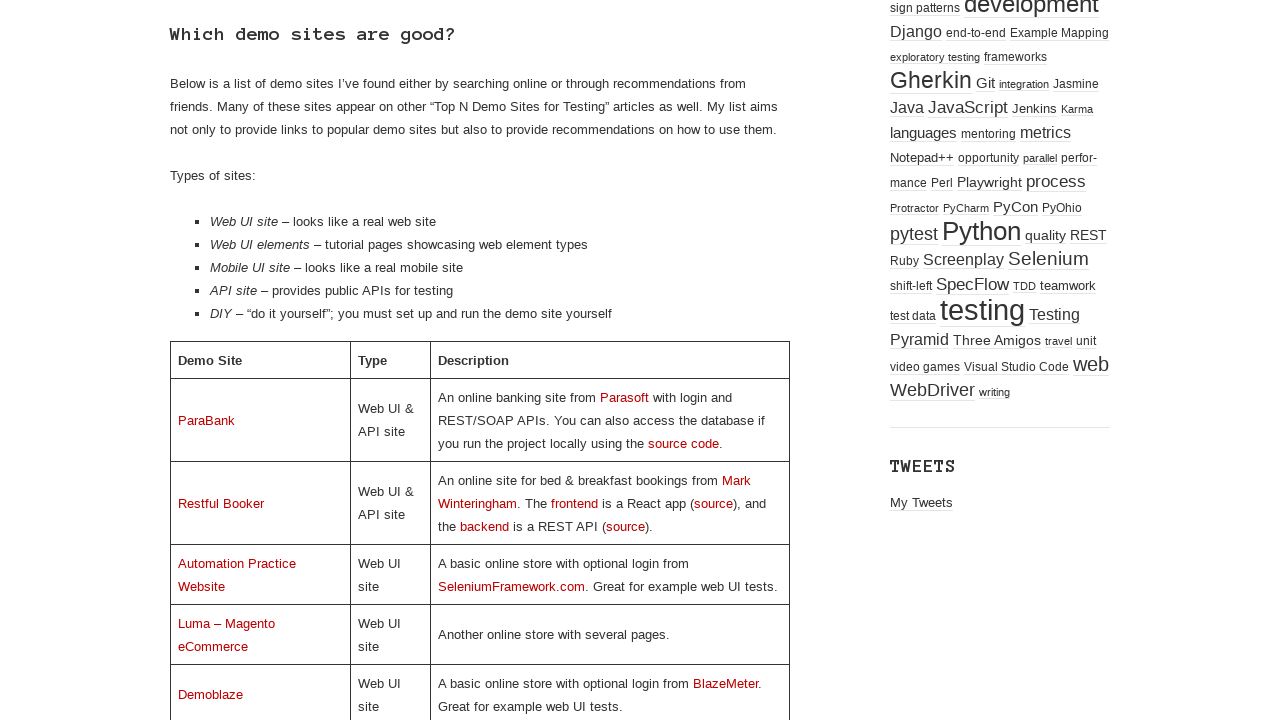

Retrieved text content from row 5: 'Luma – Magento eCommerce'
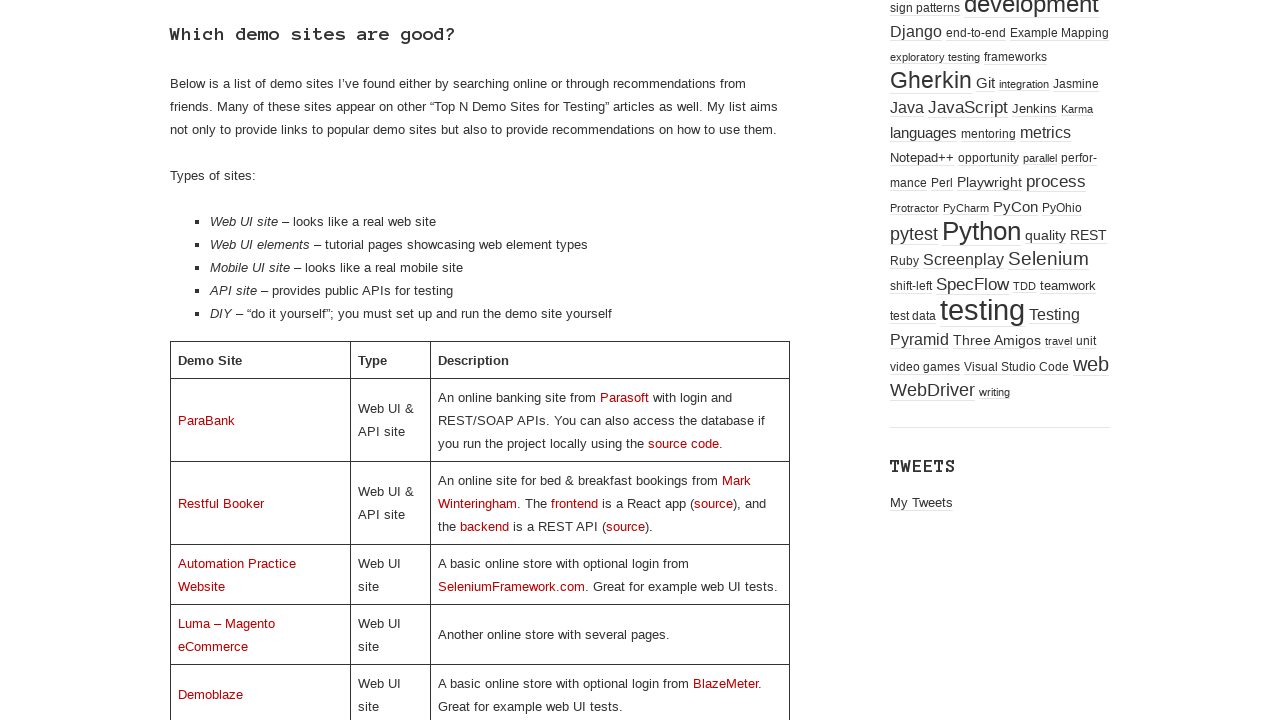

Hovered over table row 6 first cell at (261, 690) on table tbody tr:nth-child(6) td:nth-child(1)
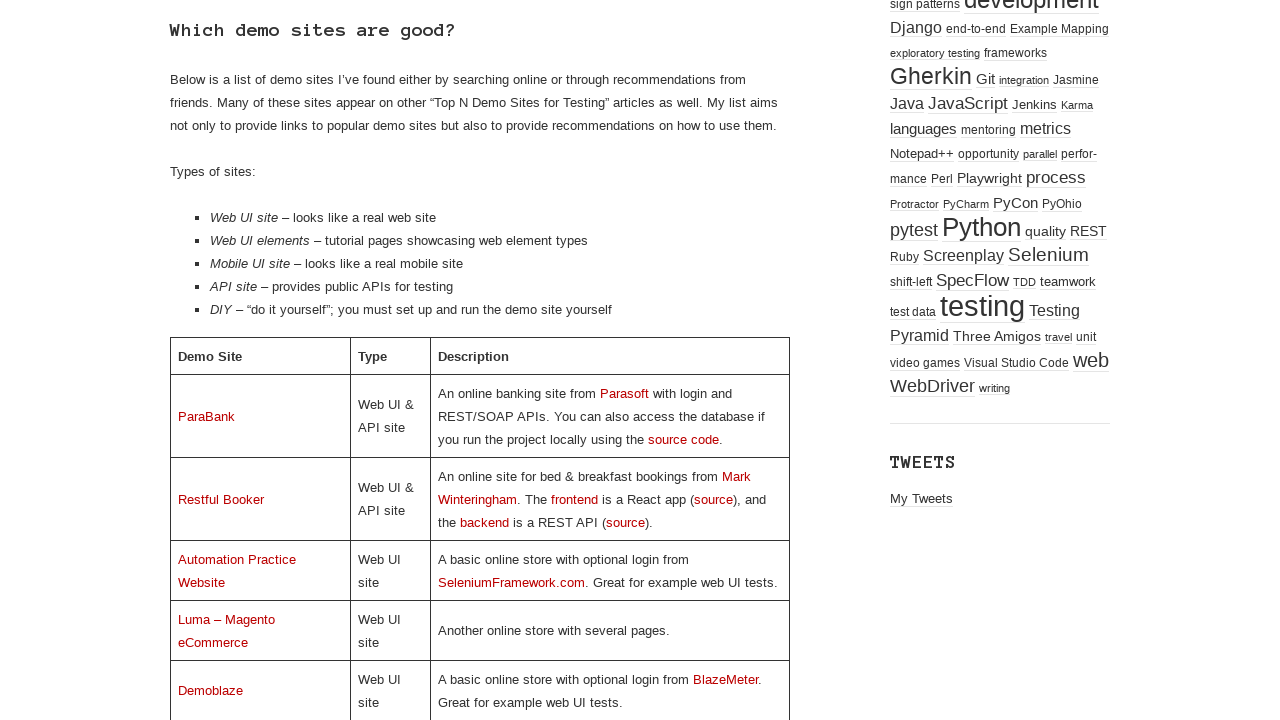

Retrieved text content from row 6: 'Demoblaze'
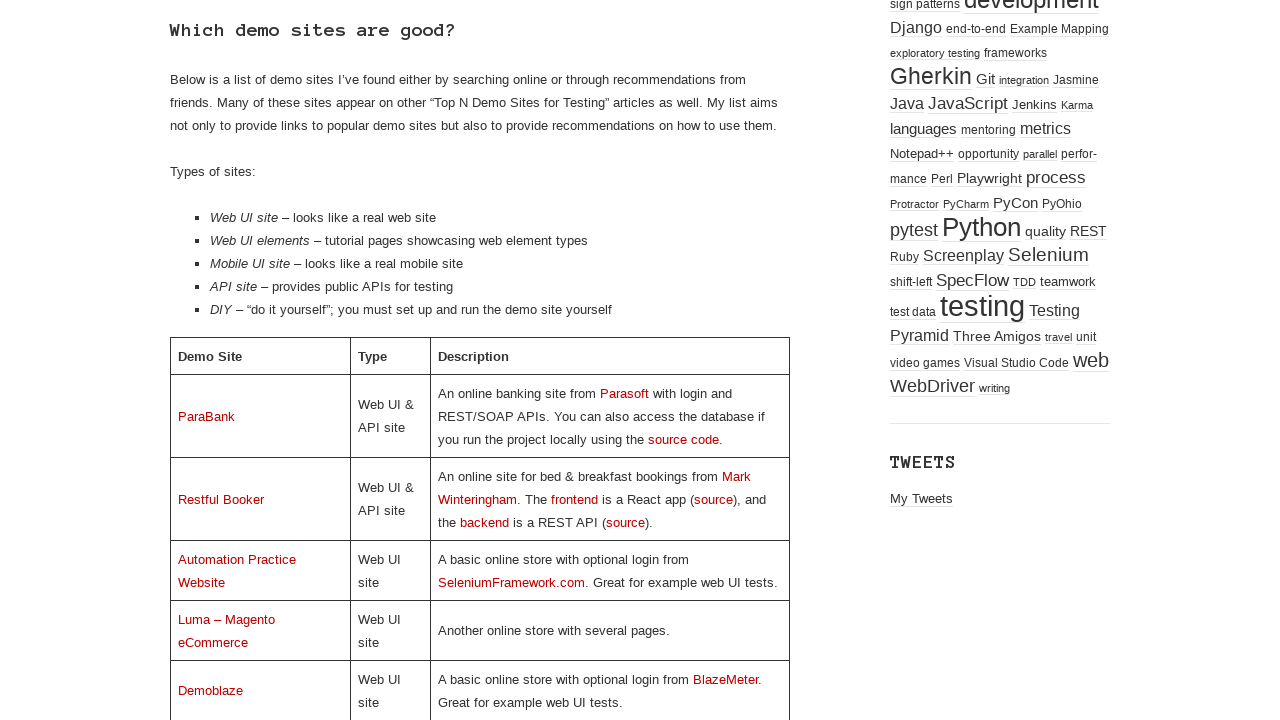

Hovered over table row 7 first cell at (261, 360) on table tbody tr:nth-child(7) td:nth-child(1)
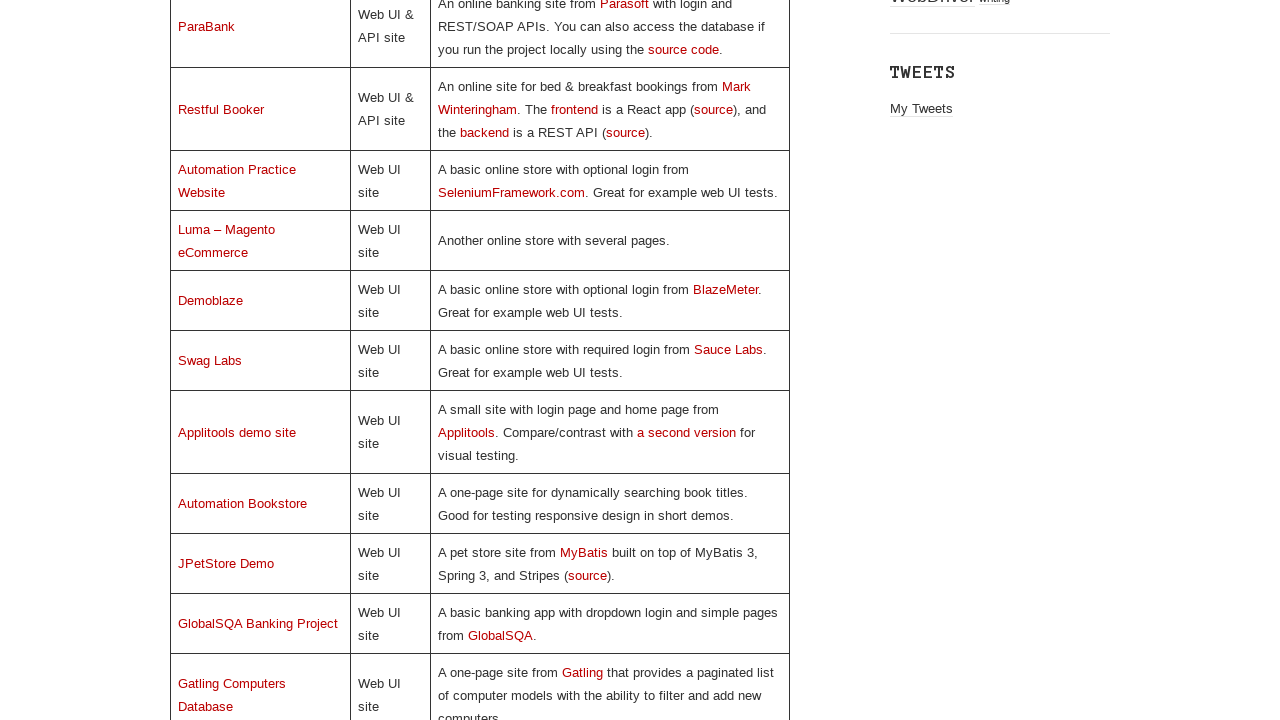

Retrieved text content from row 7: 'Swag Labs'
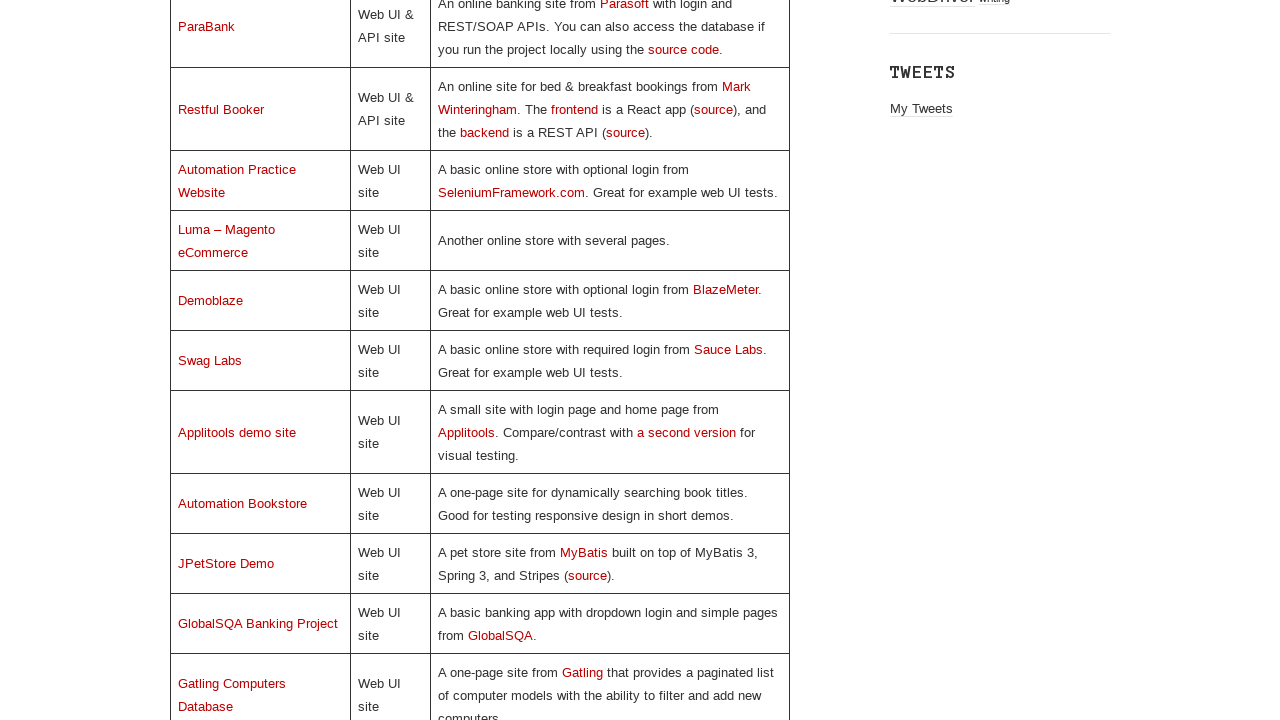

Clicked on 'Swag Labs' row at (261, 360) on table tbody tr:nth-child(7) td:nth-child(1)
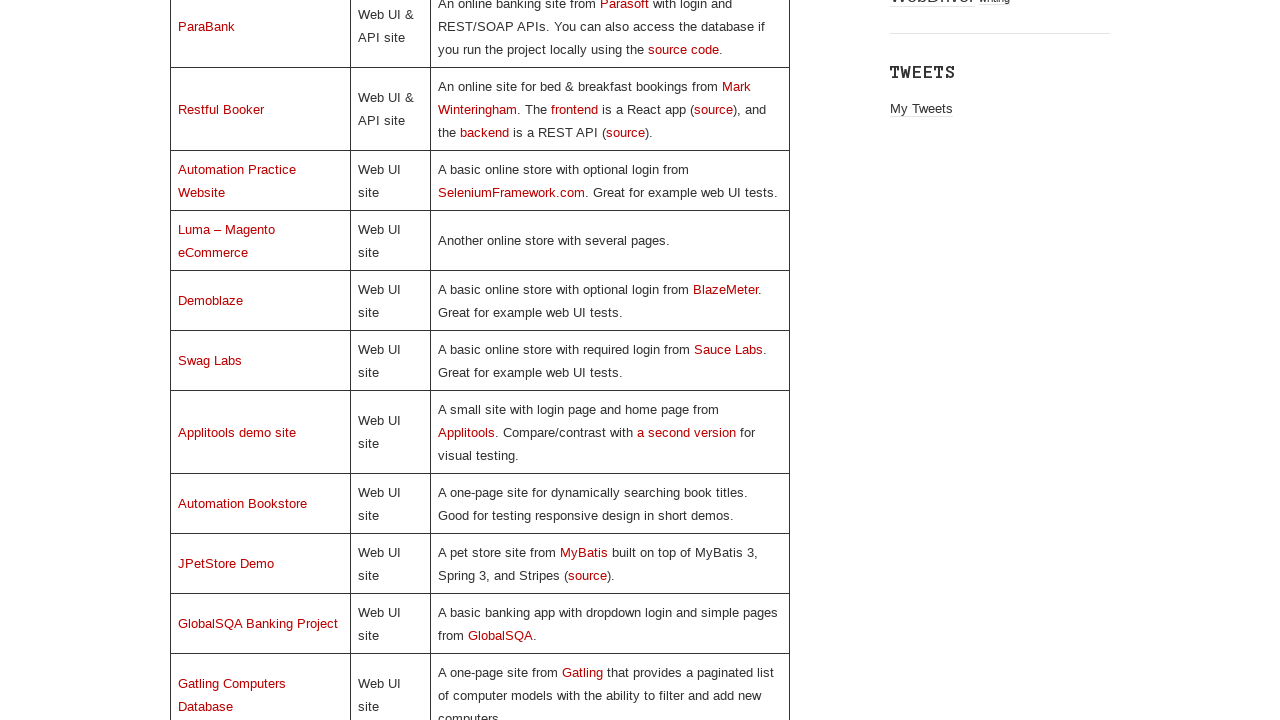

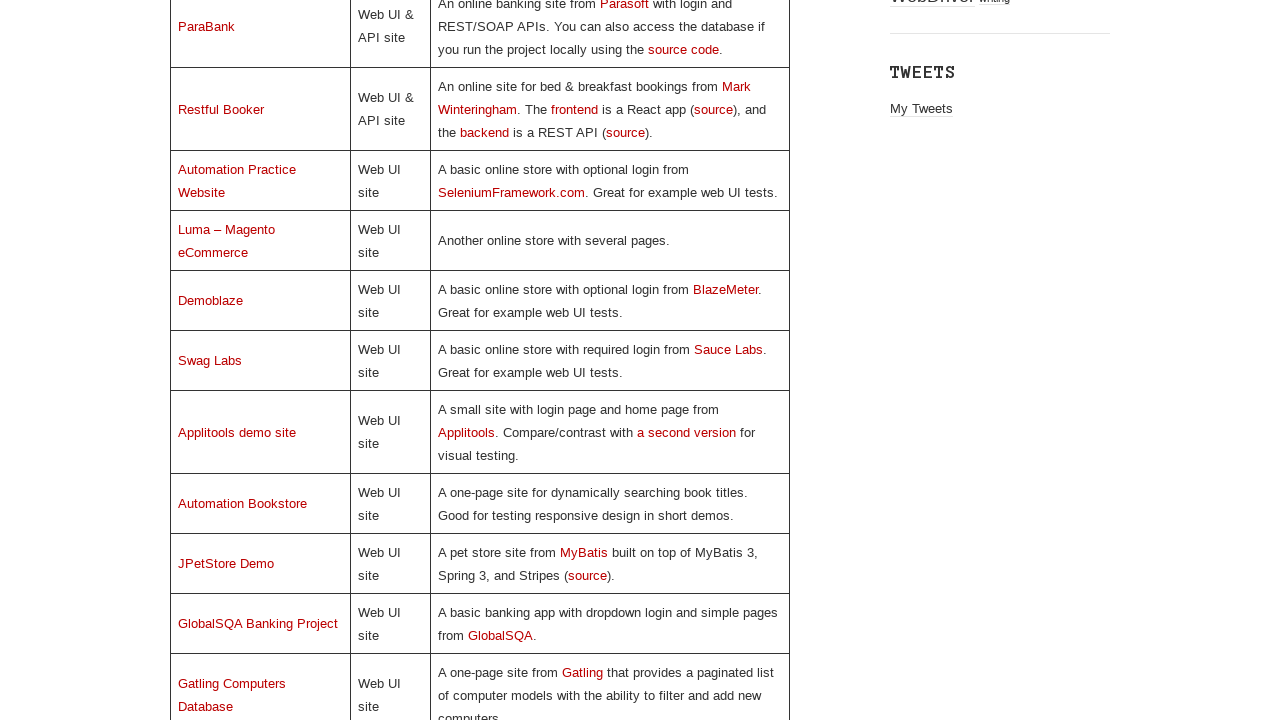